Tests the date picker calendar on Delta Airlines website by opening the departure calendar, navigating to a specific month (January), and selecting a specific day (20th)

Starting URL: https://www.delta.com/

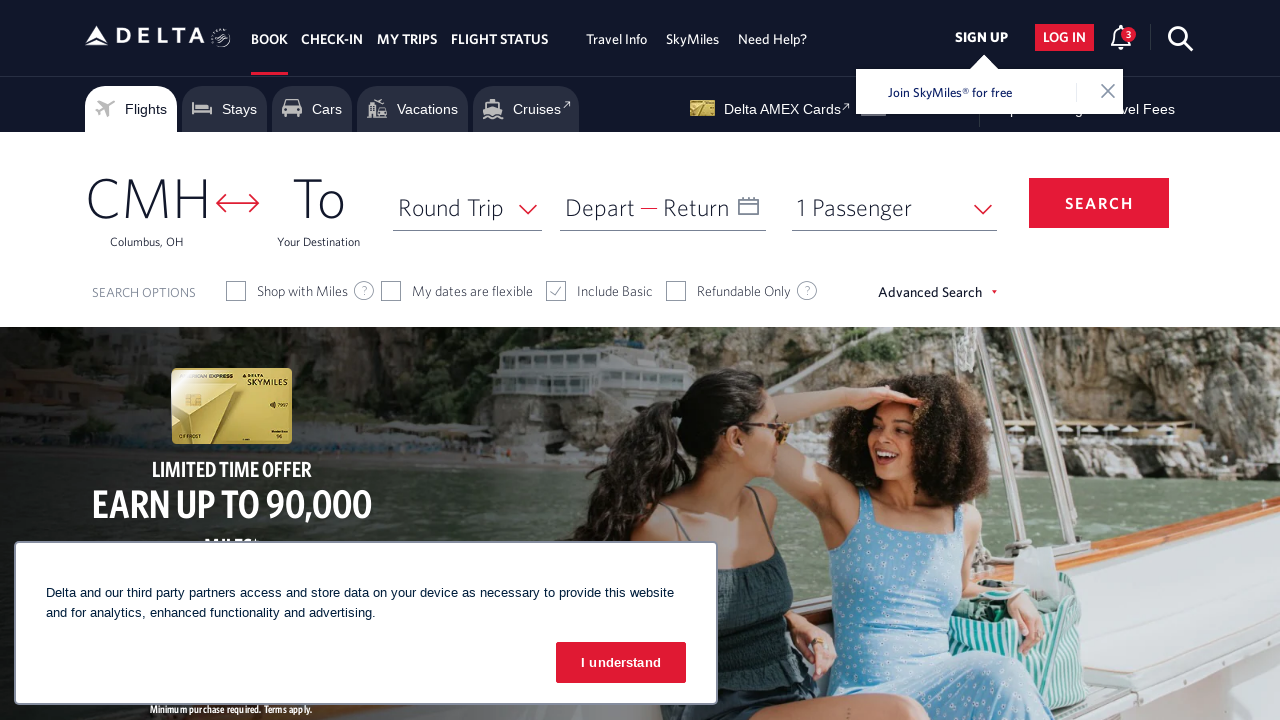

Clicked on departure date field to open calendar at (600, 207) on xpath=//span[text()='Depart']
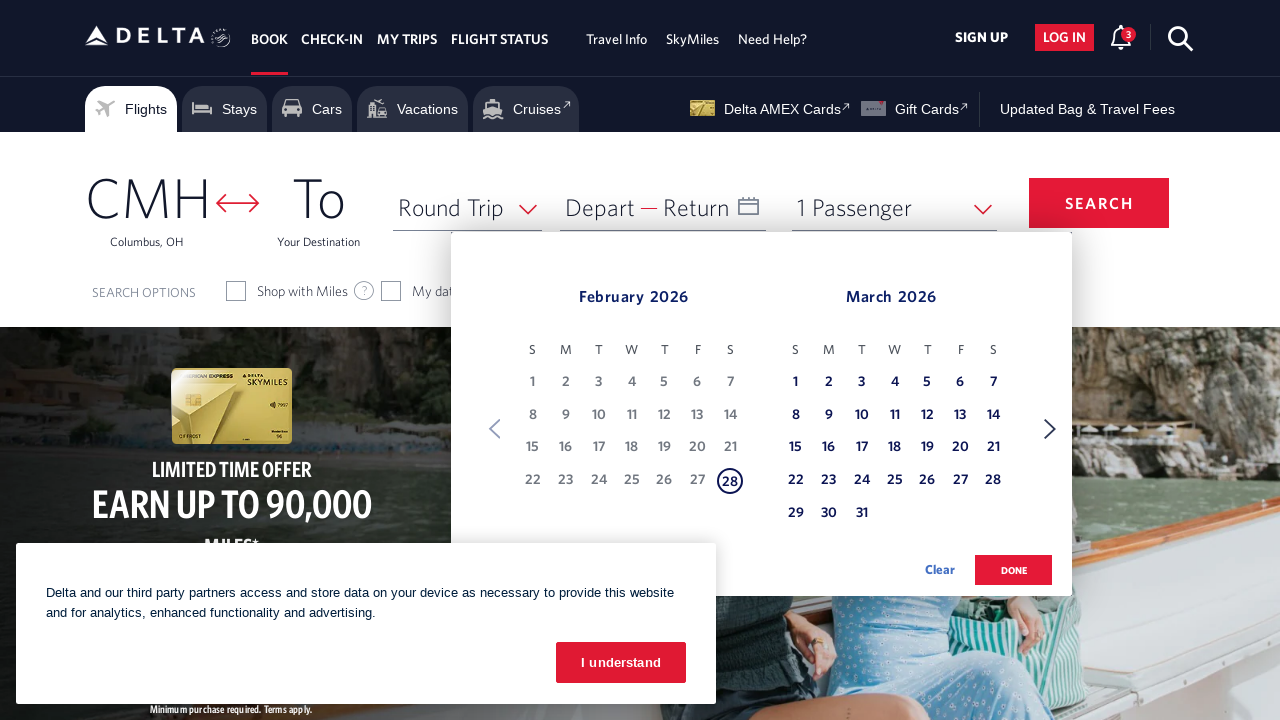

Calendar widget loaded and is visible
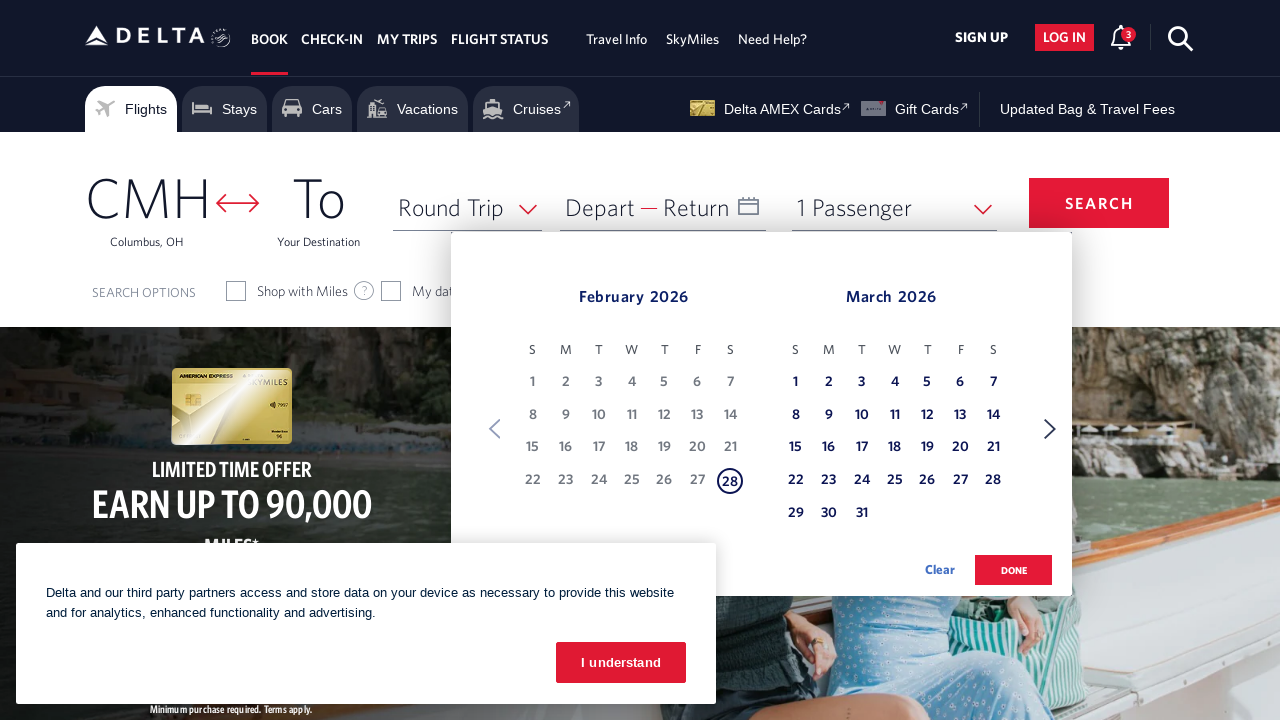

Clicked Next button to navigate to next month (current: February) at (1050, 429) on xpath=//span[text()='Next']
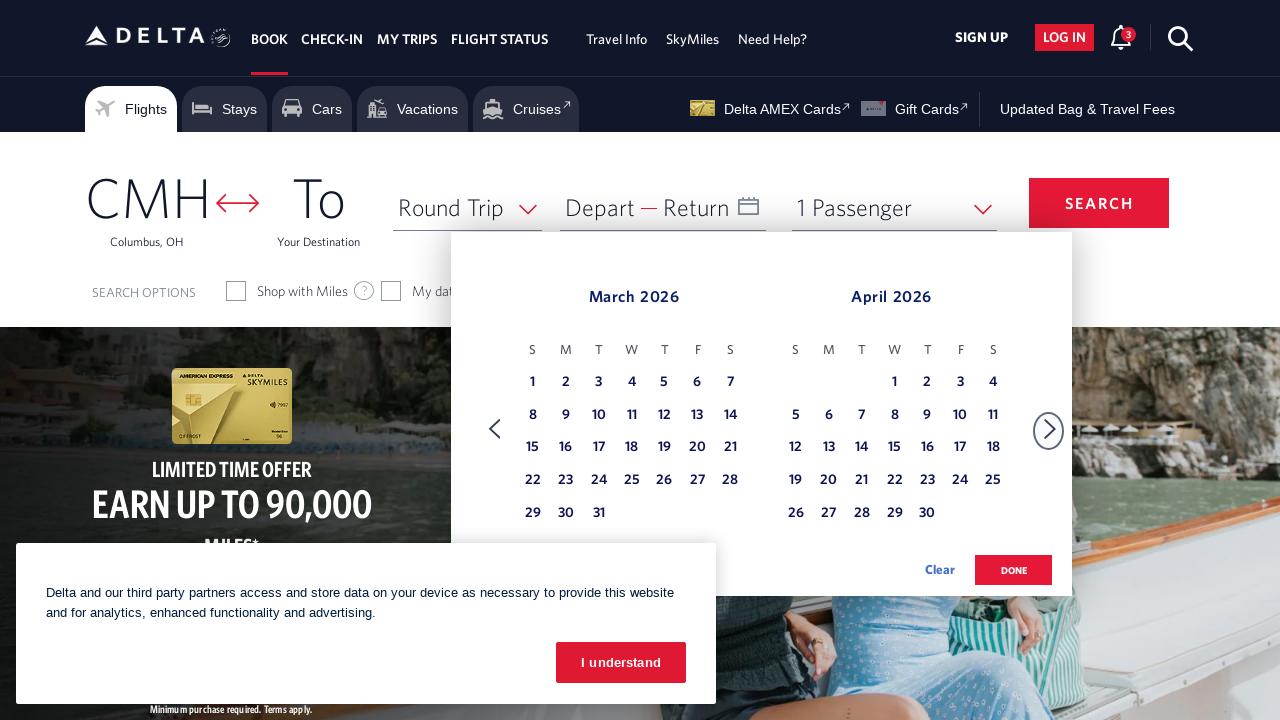

Waited for calendar animation to complete
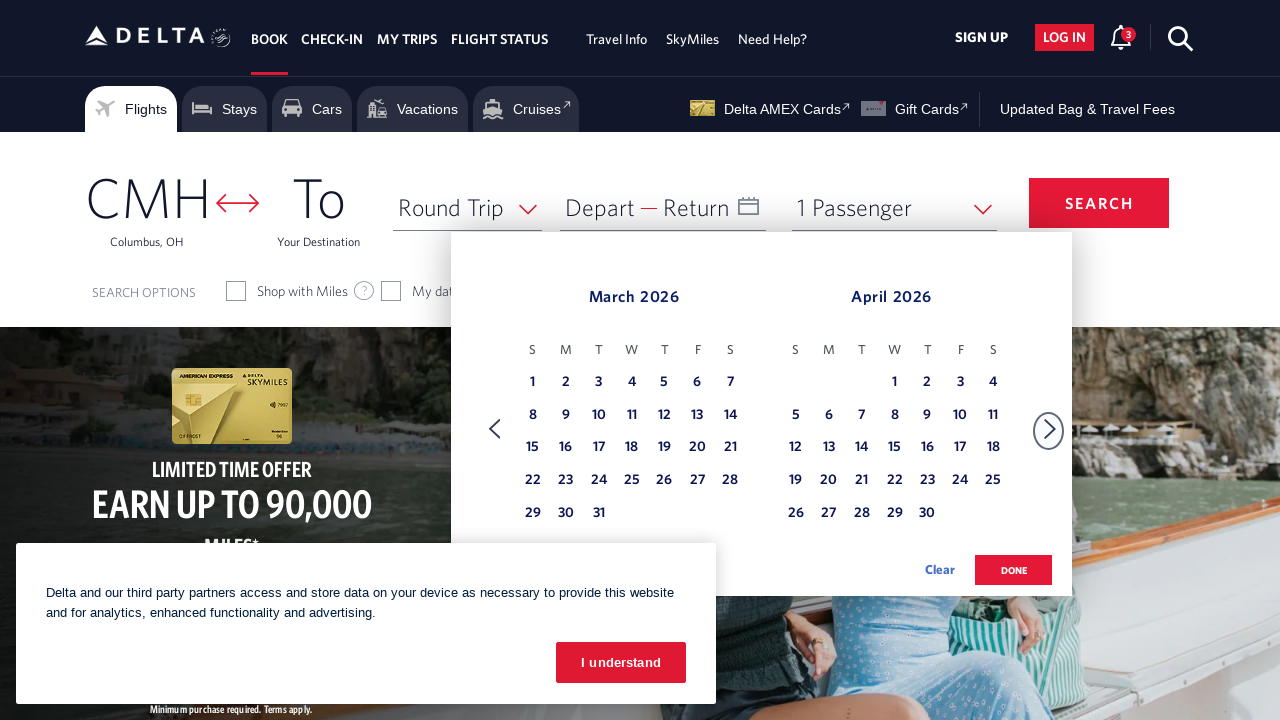

Navigated to March and found 98 day cells in calendar
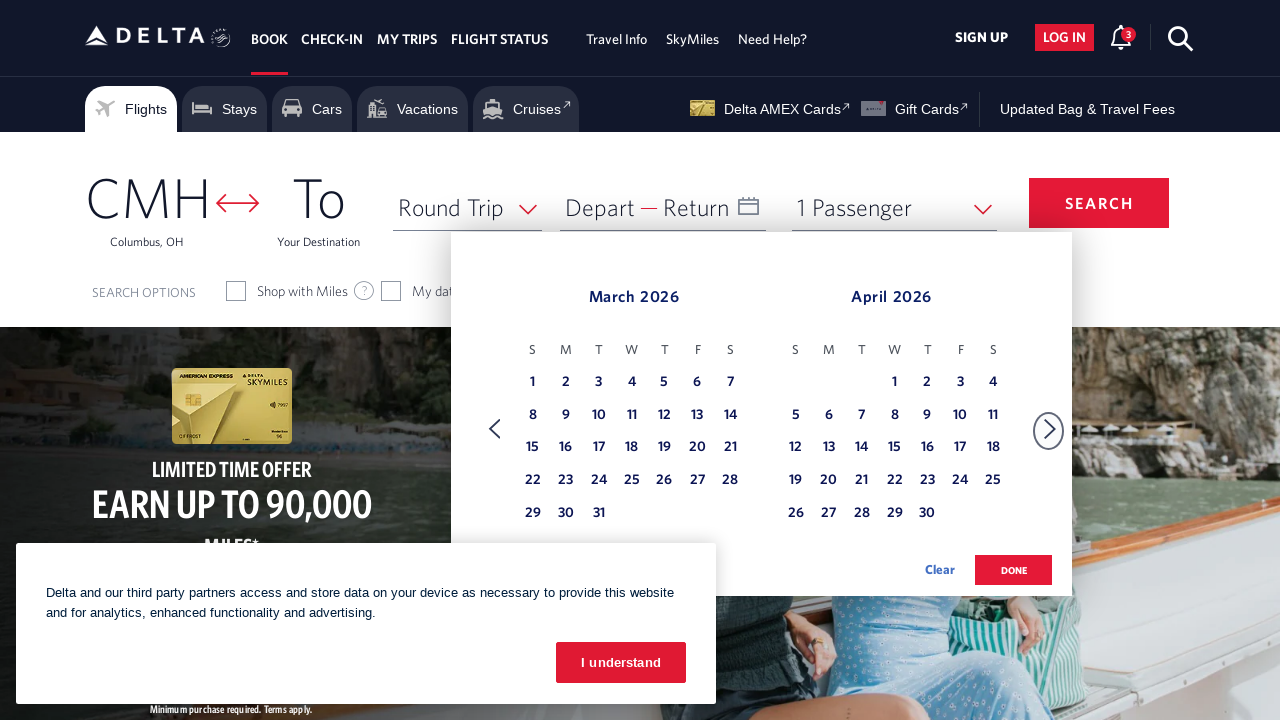

Selected day 20 from the calendar at (697, 448) on xpath=//table[contains(@class,'dl-datepicker-calendar')]//tbody//td >> nth=26
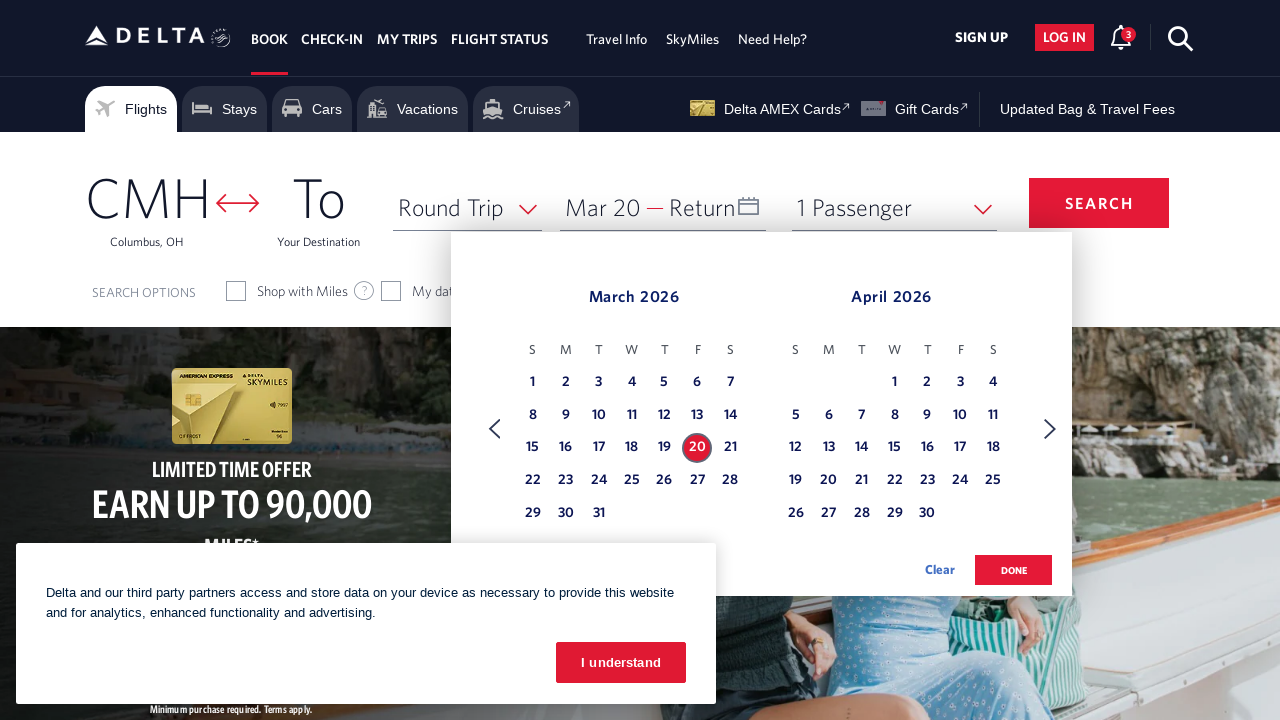

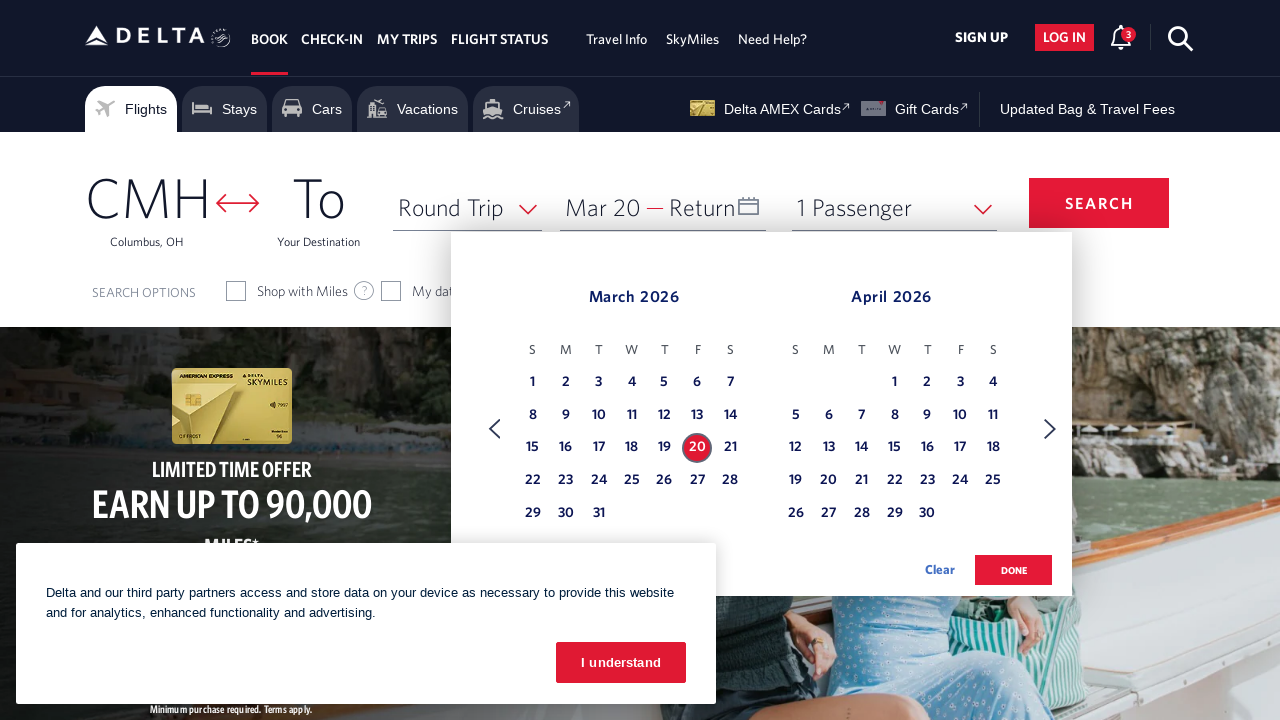